Tests un-marking items as complete by checking then unchecking the checkbox

Starting URL: https://demo.playwright.dev/todomvc

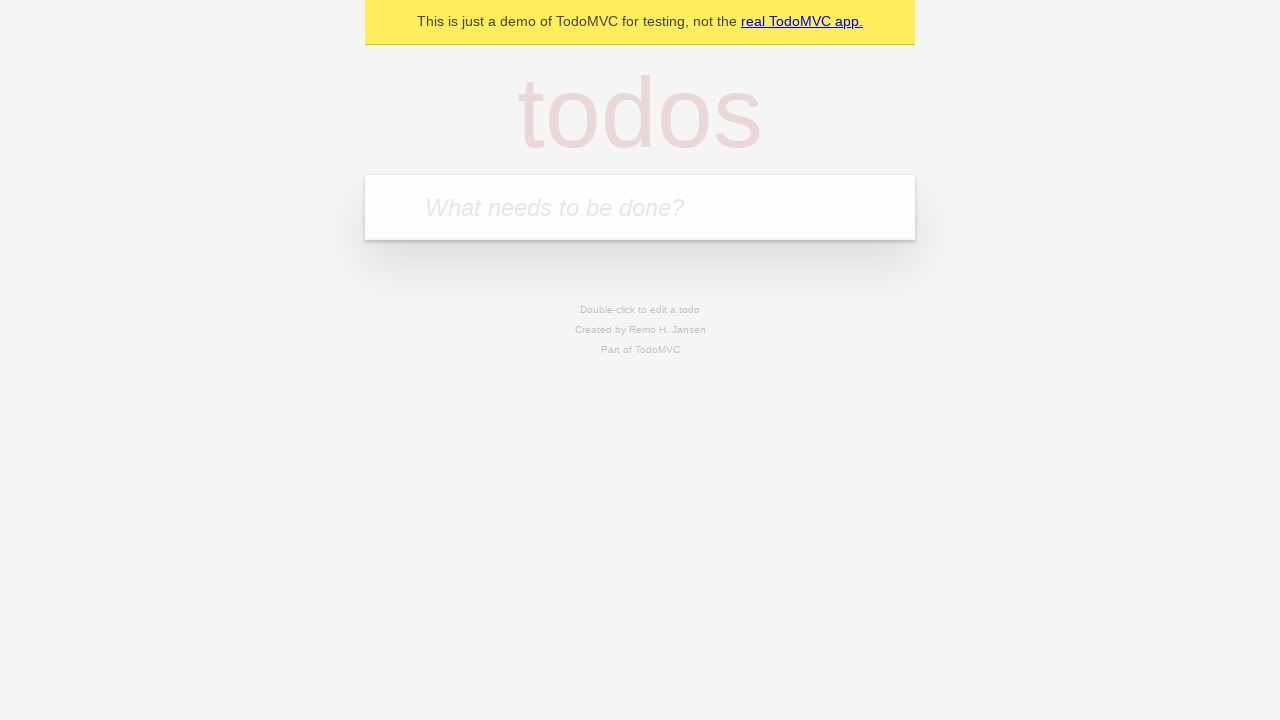

Filled input field with 'buy some cheese' on internal:attr=[placeholder="What needs to be done?"i]
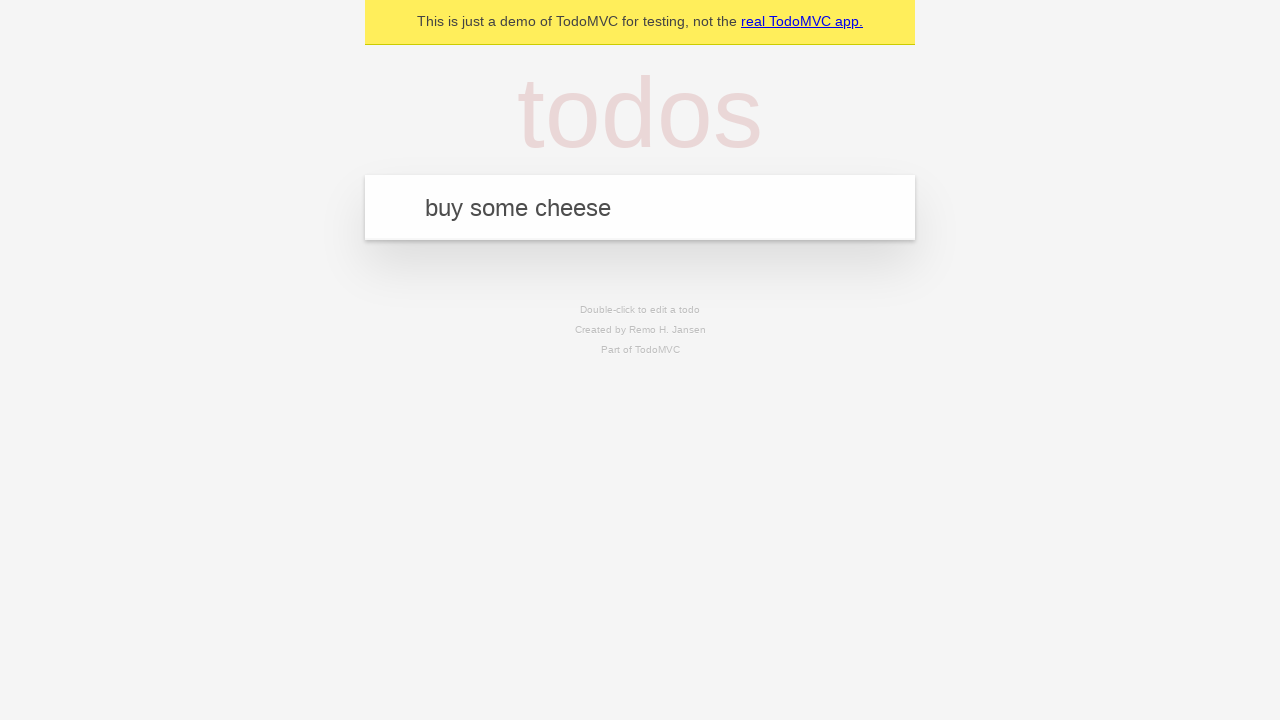

Pressed Enter to create first todo item on internal:attr=[placeholder="What needs to be done?"i]
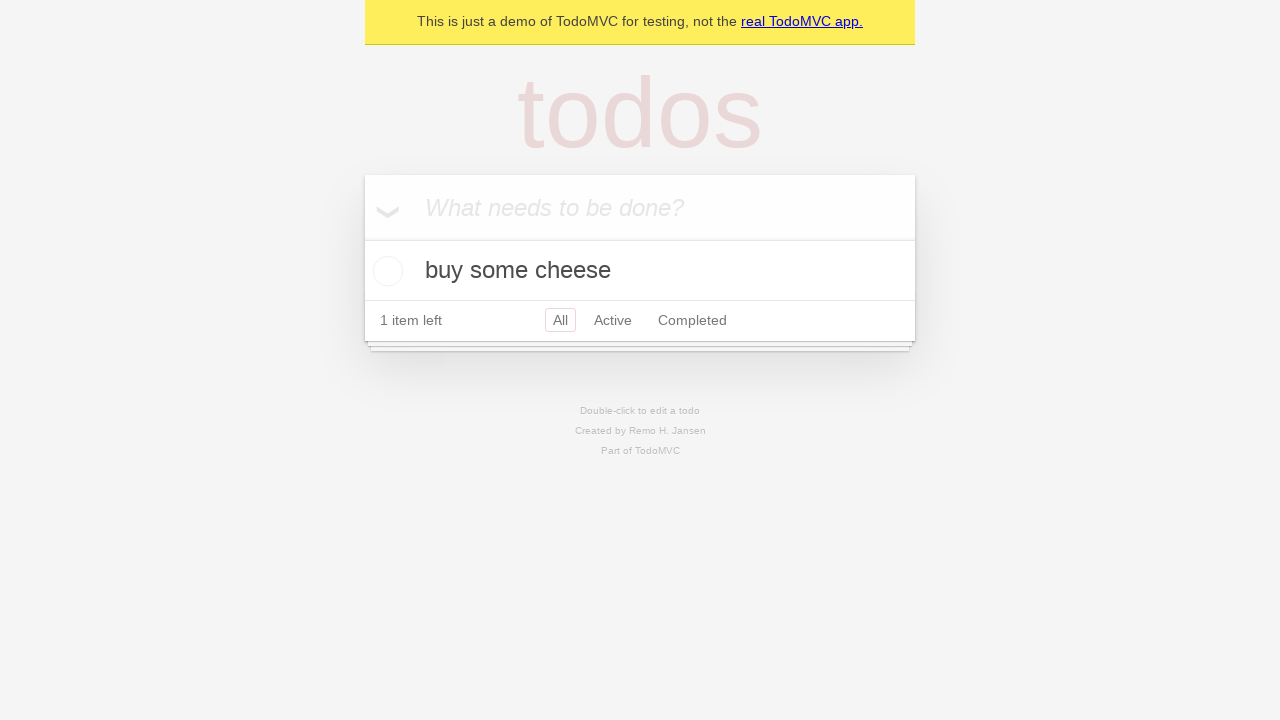

Filled input field with 'feed the cat' on internal:attr=[placeholder="What needs to be done?"i]
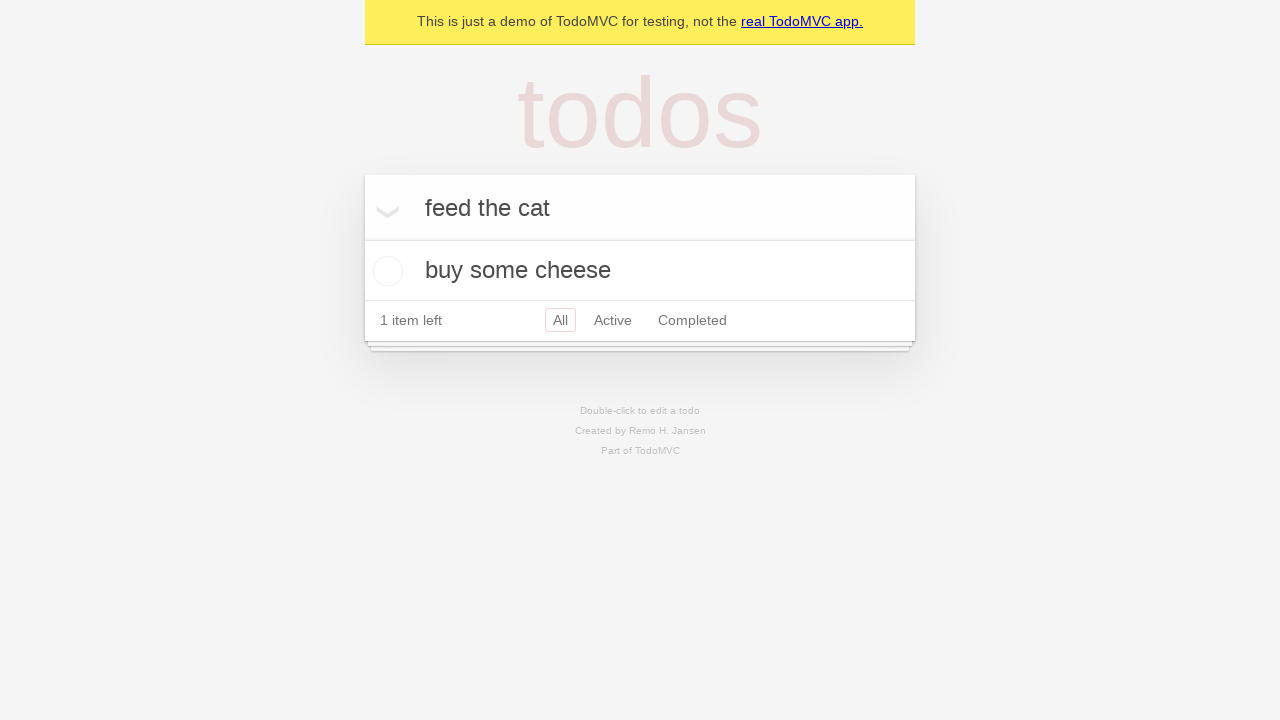

Pressed Enter to create second todo item on internal:attr=[placeholder="What needs to be done?"i]
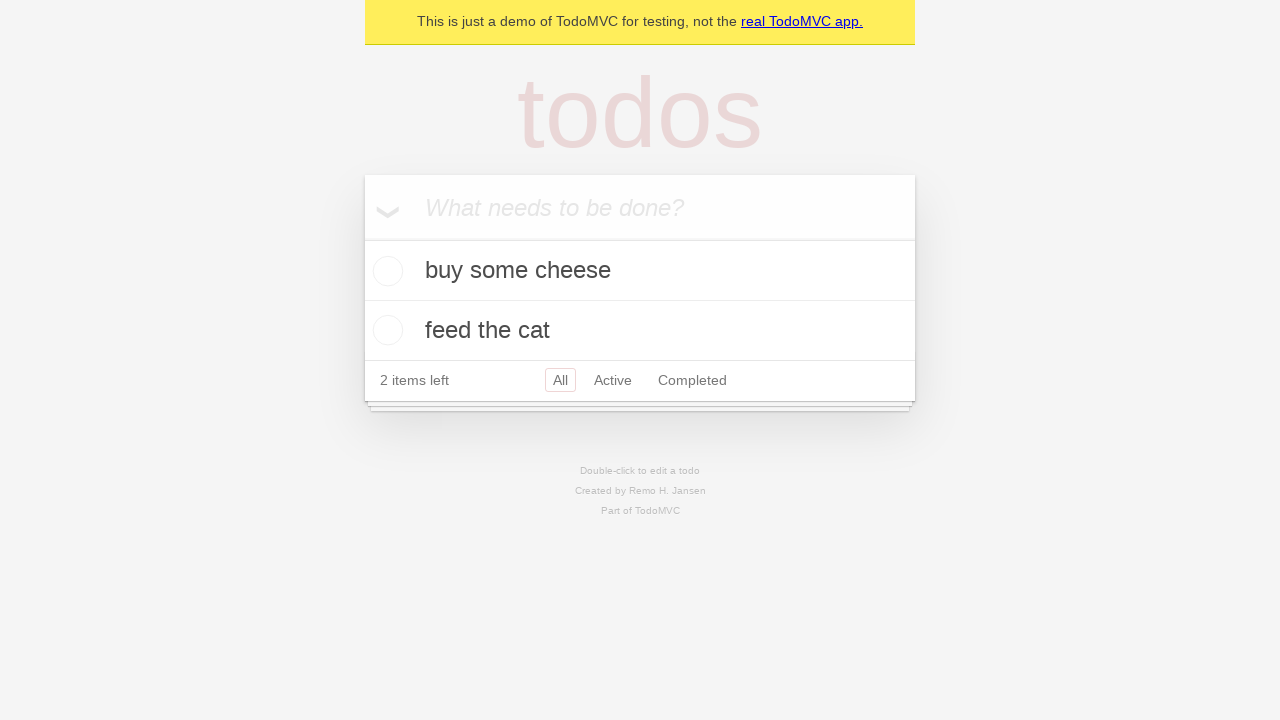

Checked the checkbox for first todo item at (385, 271) on internal:testid=[data-testid="todo-item"s] >> nth=0 >> internal:role=checkbox
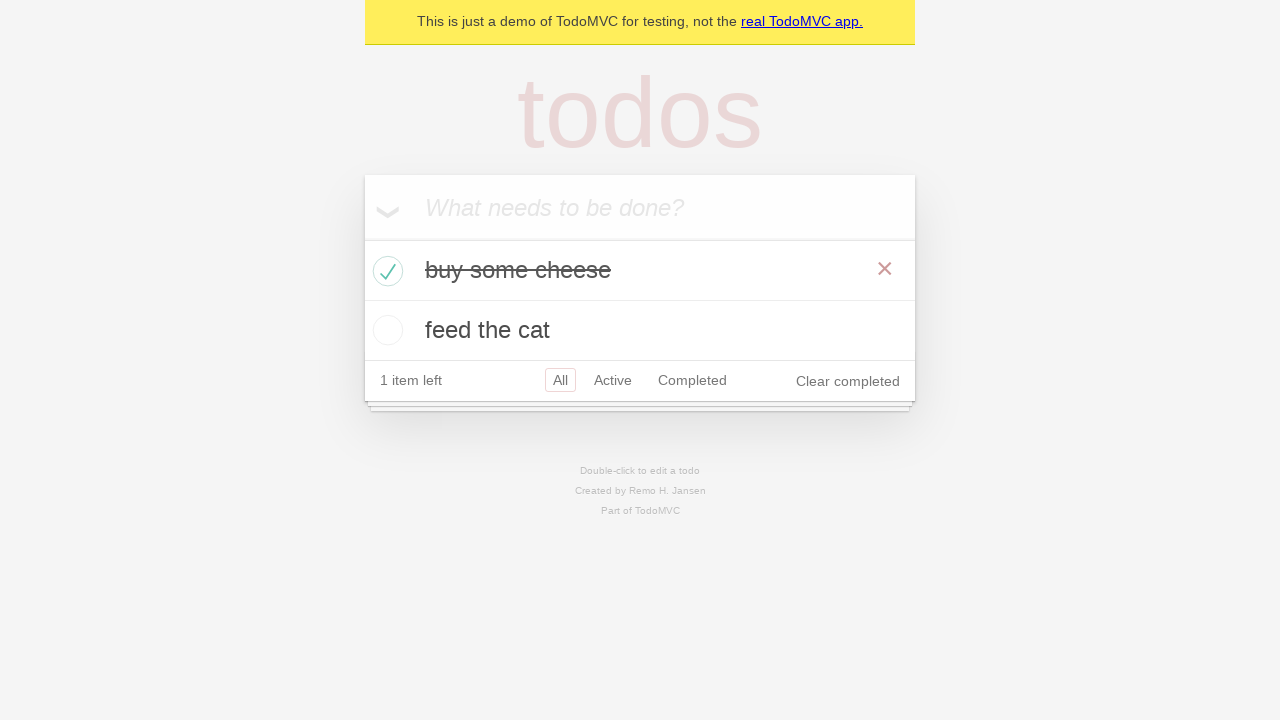

Unchecked the checkbox for first todo item to mark it as incomplete at (385, 271) on internal:testid=[data-testid="todo-item"s] >> nth=0 >> internal:role=checkbox
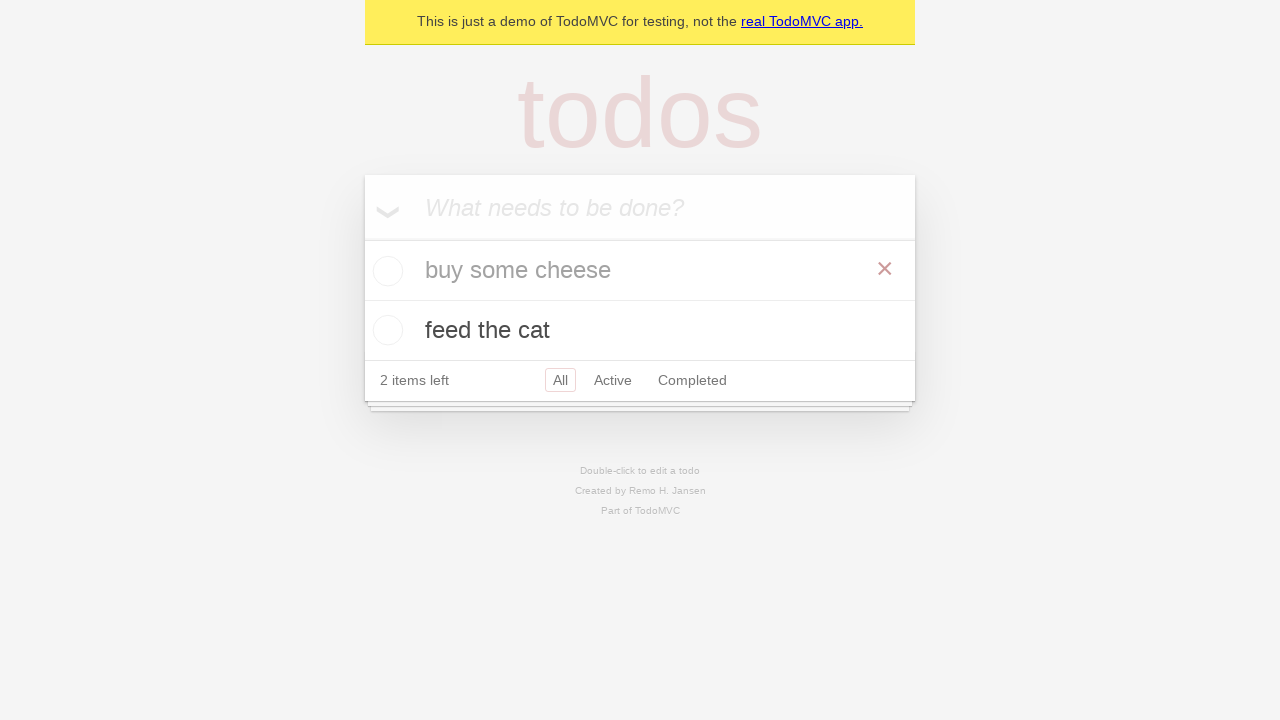

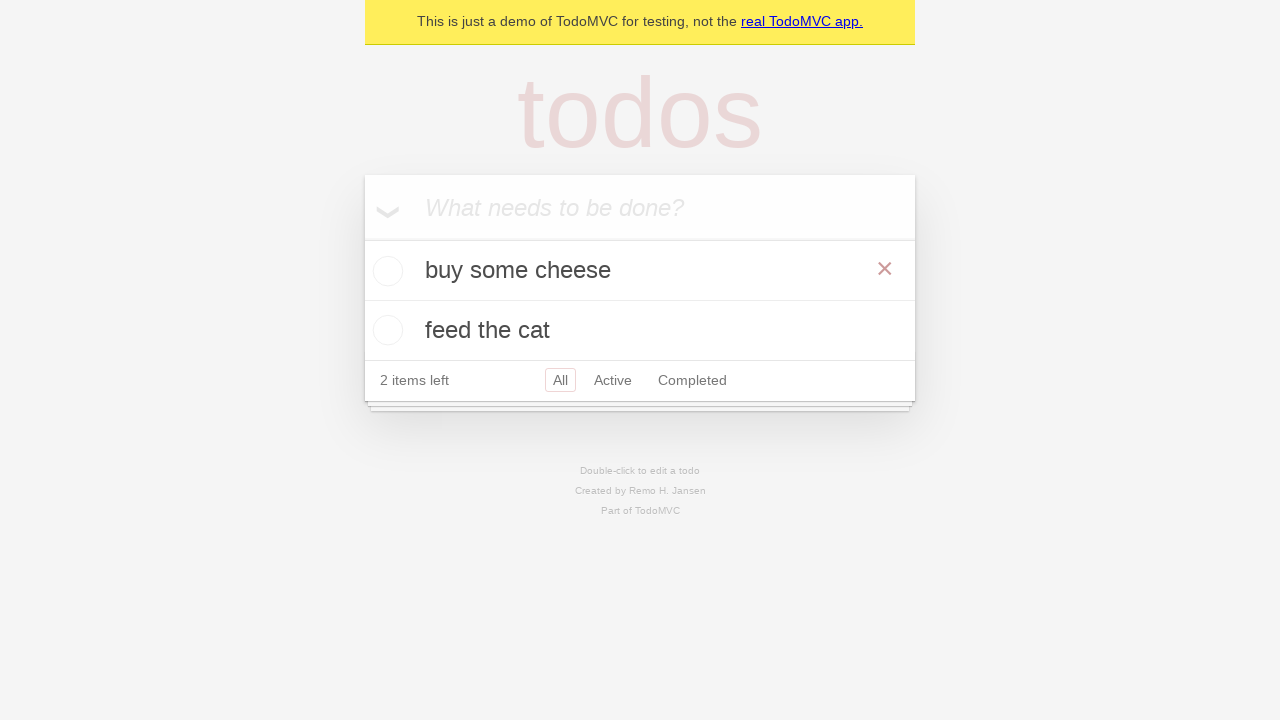